Tests clicking buttons inside an iframe by switching to the iframe context and clicking One, Two, and Four buttons

Starting URL: https://wejump-automation-test.github.io/qa-test/

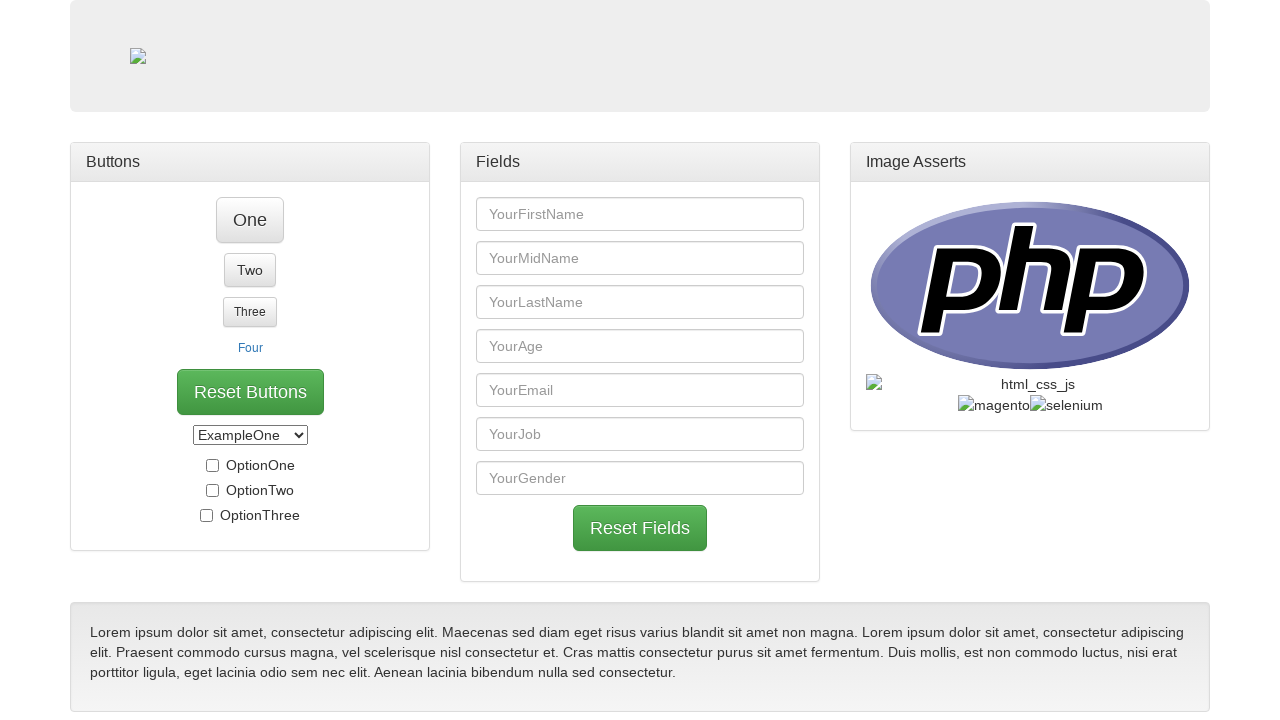

Located iframe with buttons.html source
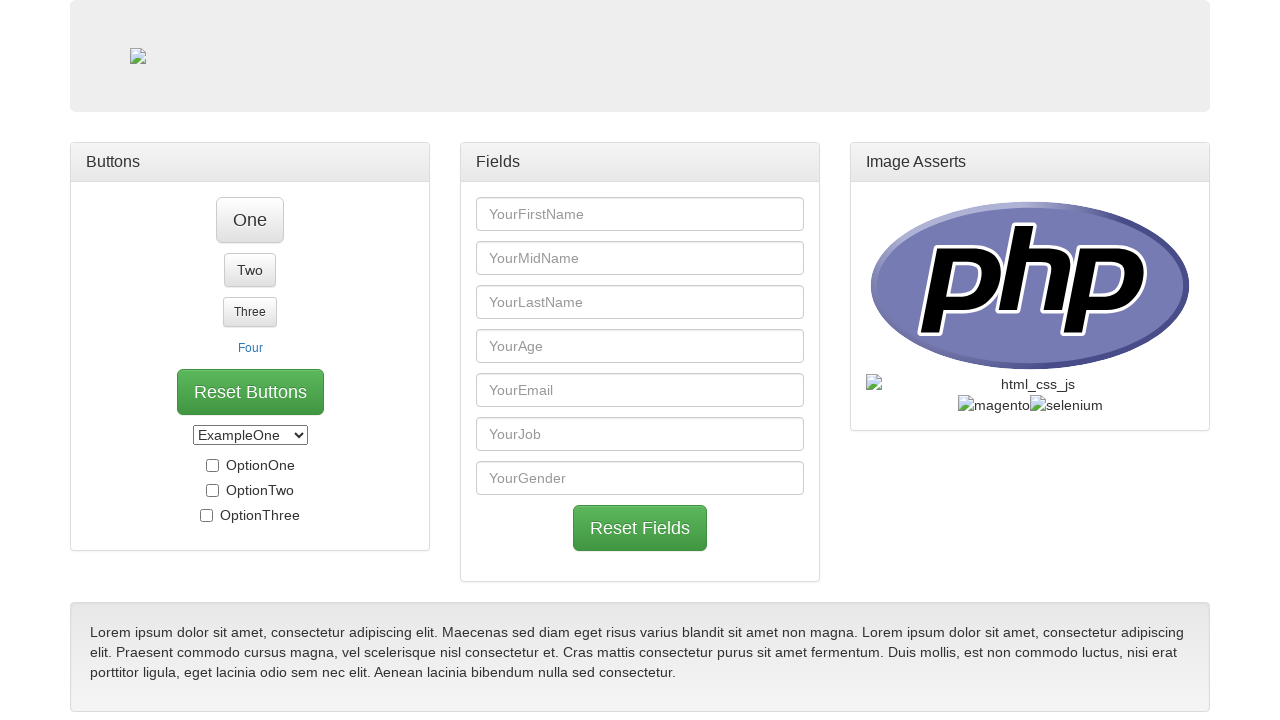

Clicked button 'One' inside iframe at (348, 552) on iframe[src='buttons.html'] >> internal:control=enter-frame >> xpath=//div[@class
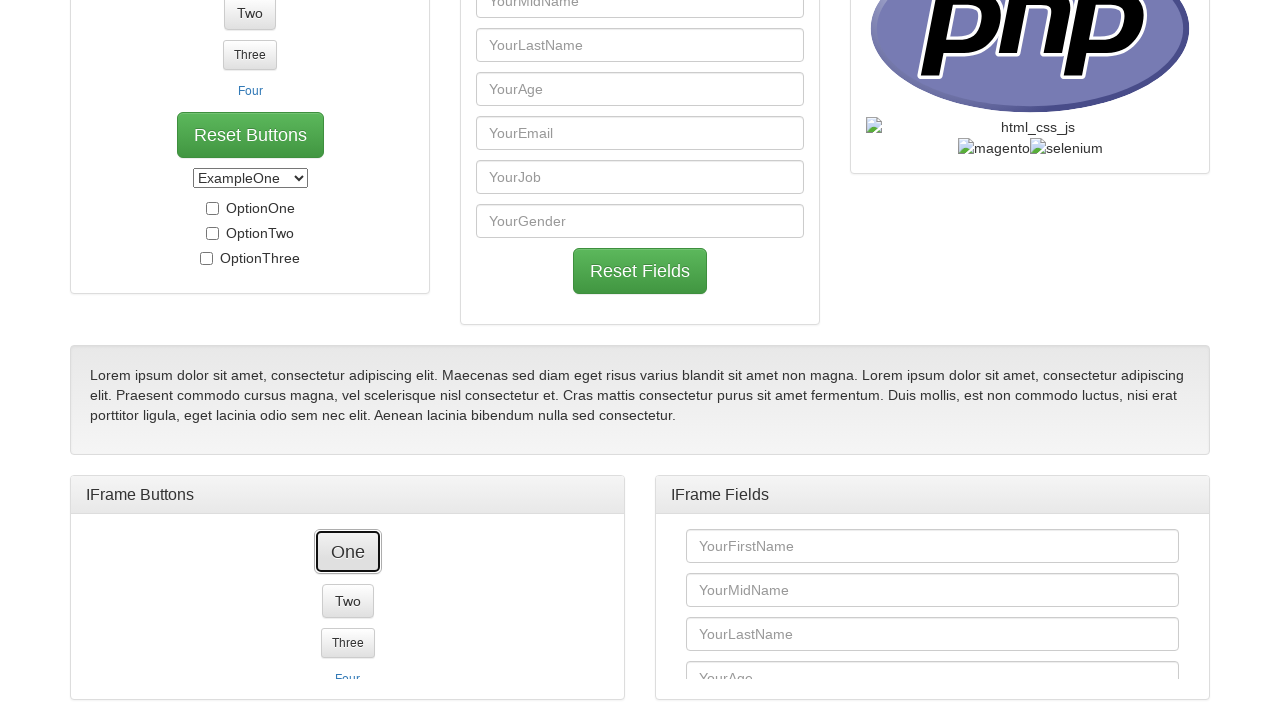

Clicked button 'Two' inside iframe at (348, 703) on iframe[src='buttons.html'] >> internal:control=enter-frame >> xpath=//div[@class
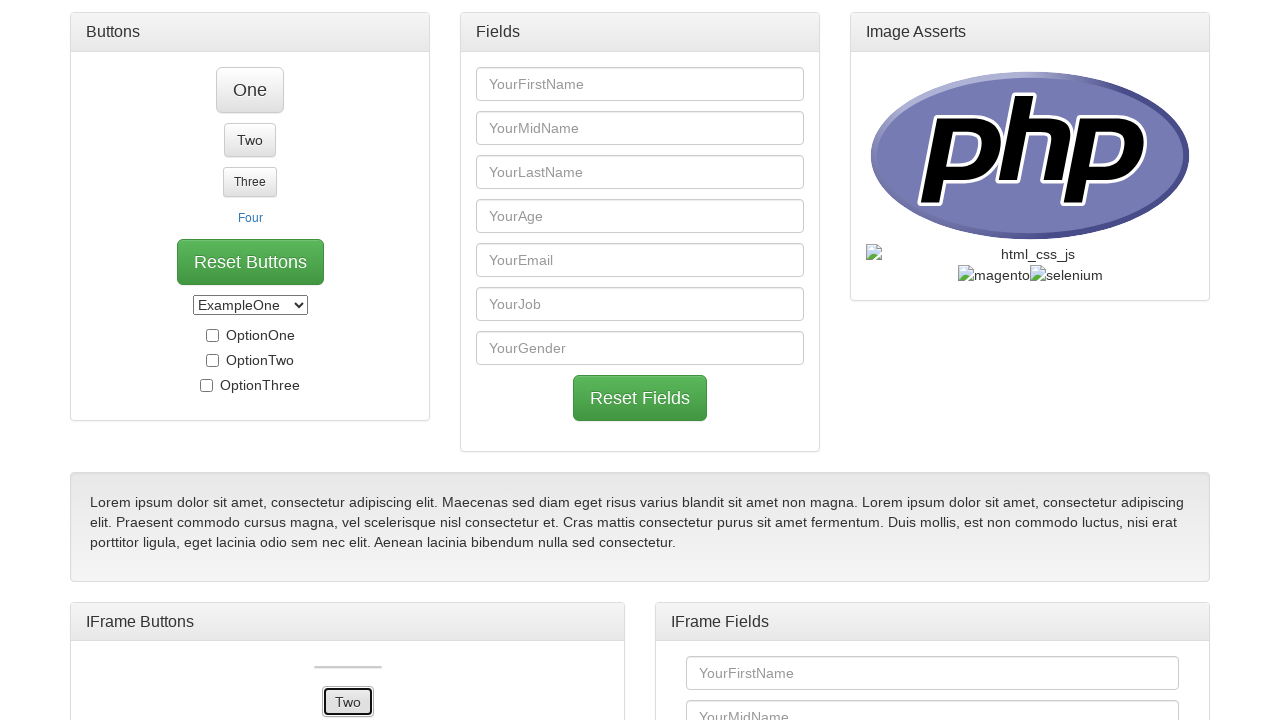

Clicked button 'Four' inside iframe at (348, 620) on iframe[src='buttons.html'] >> internal:control=enter-frame >> xpath=//div[@class
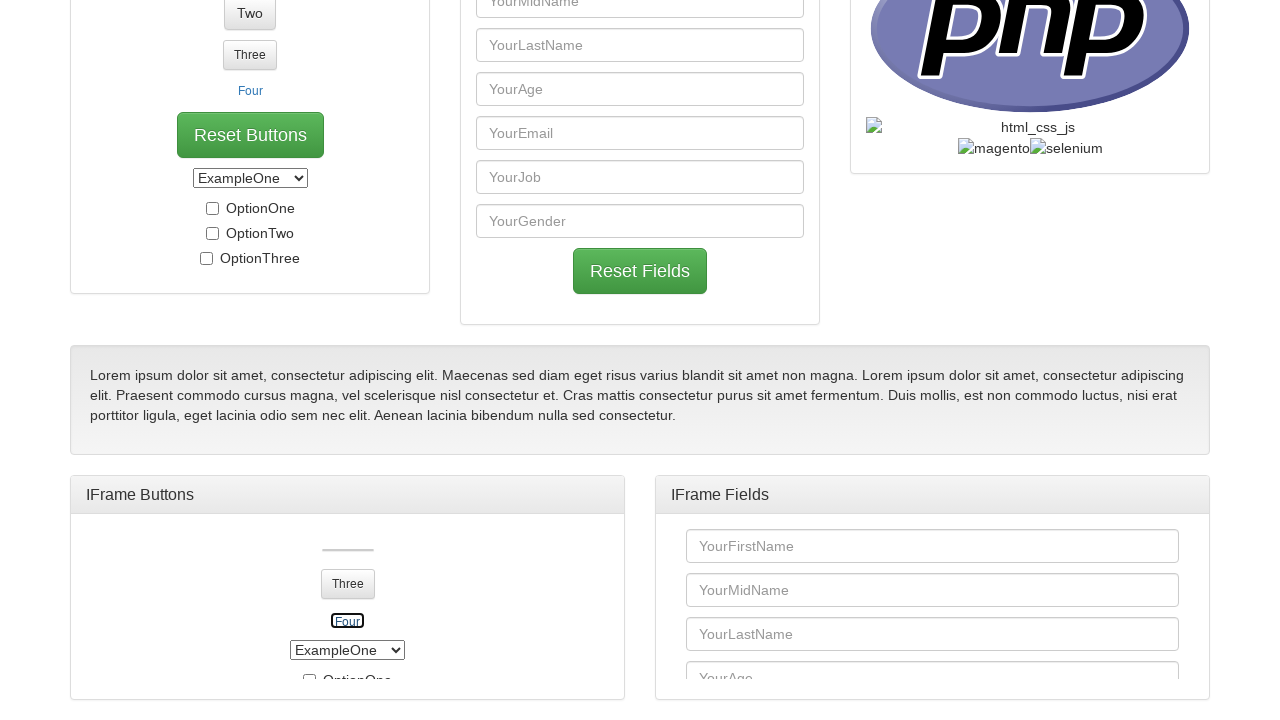

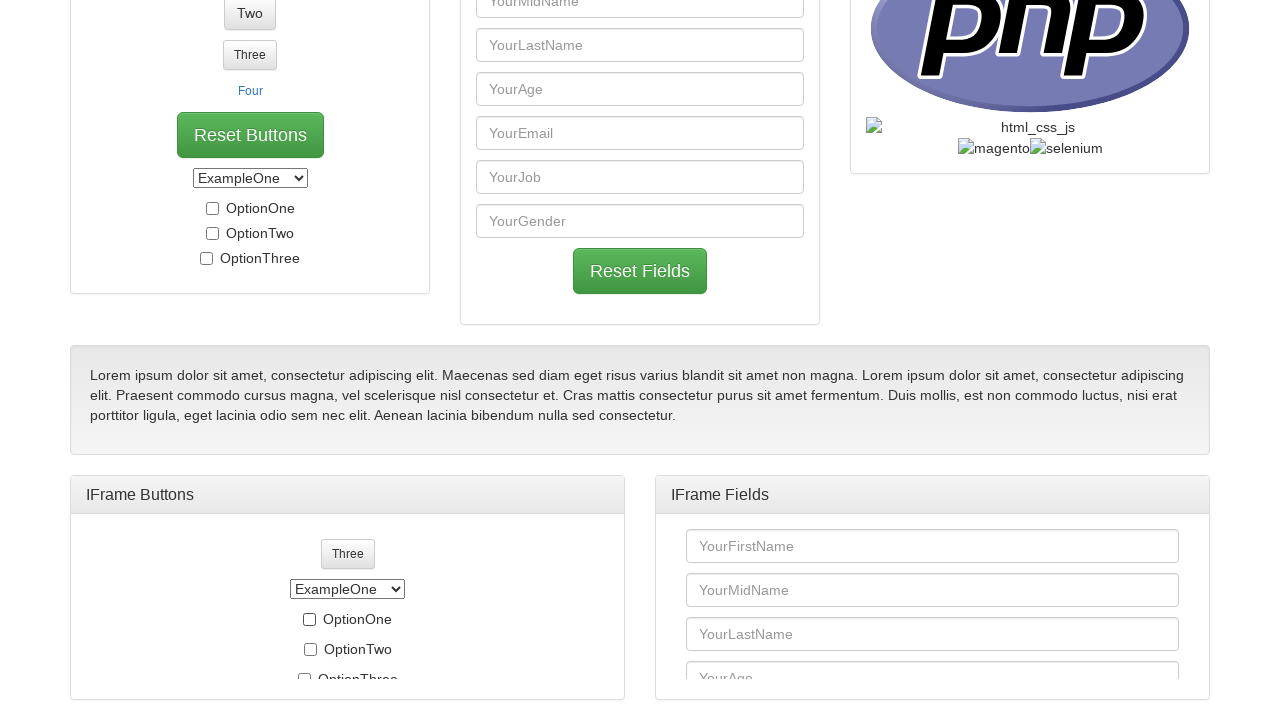